Tests right-click functionality on a button element by performing a context click action

Starting URL: https://demoqa.com/buttons

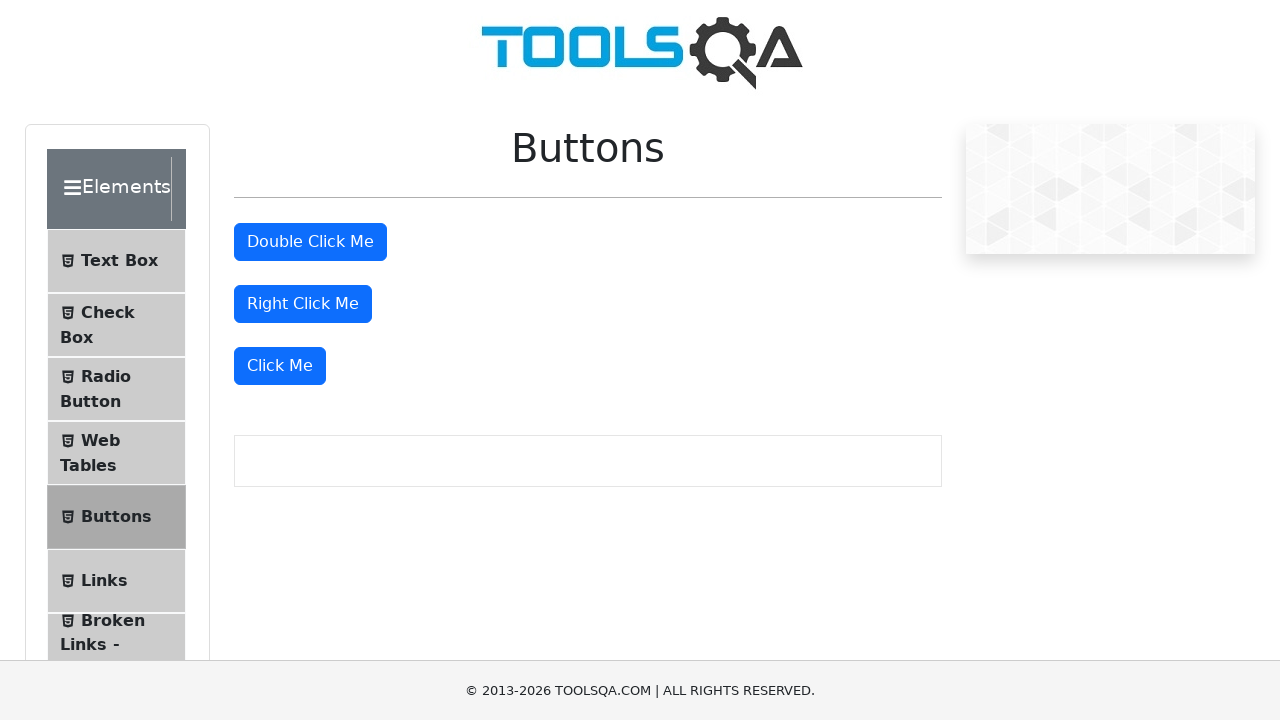

Located right-click button element
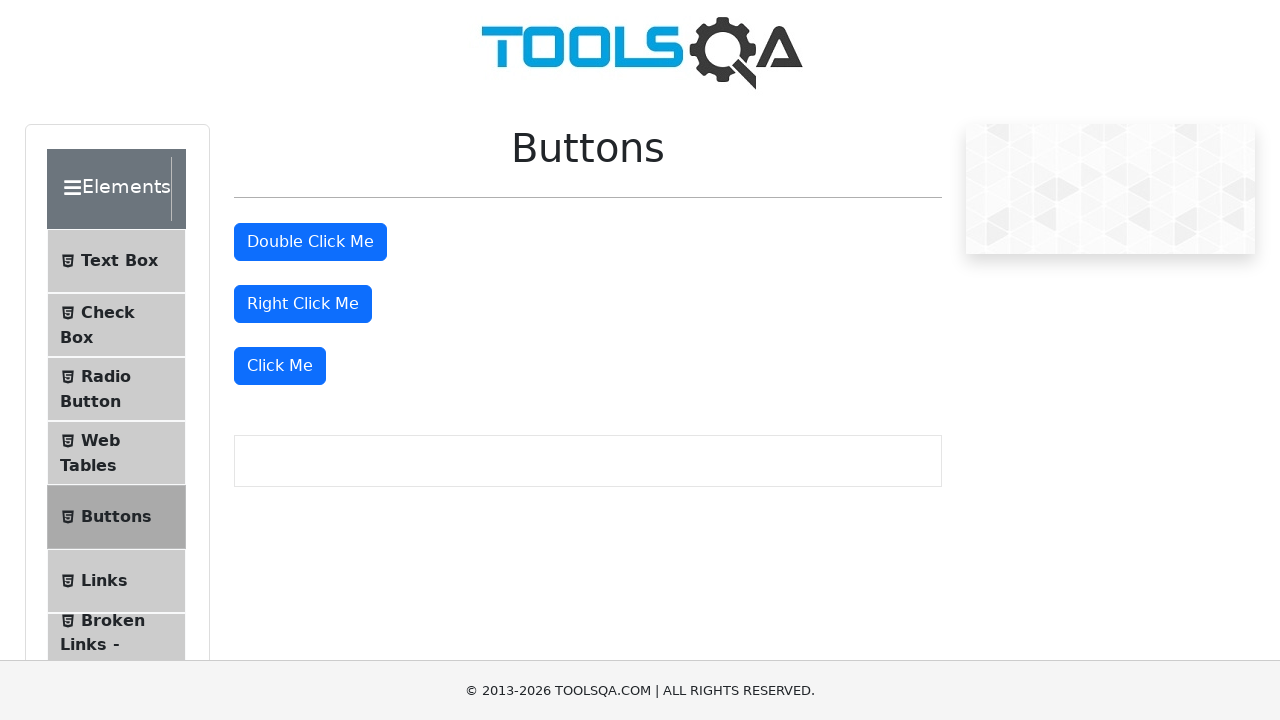

Performed right-click context click action on button at (303, 304) on #rightClickBtn
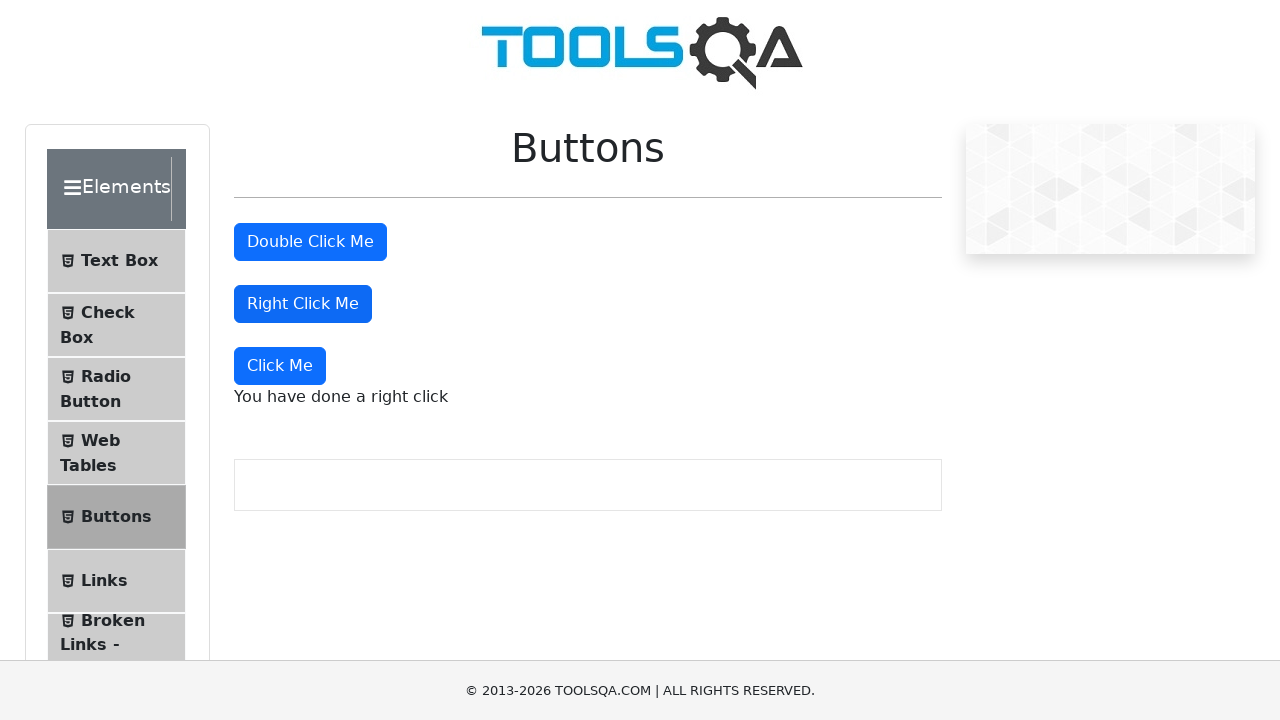

Right-click message element appeared
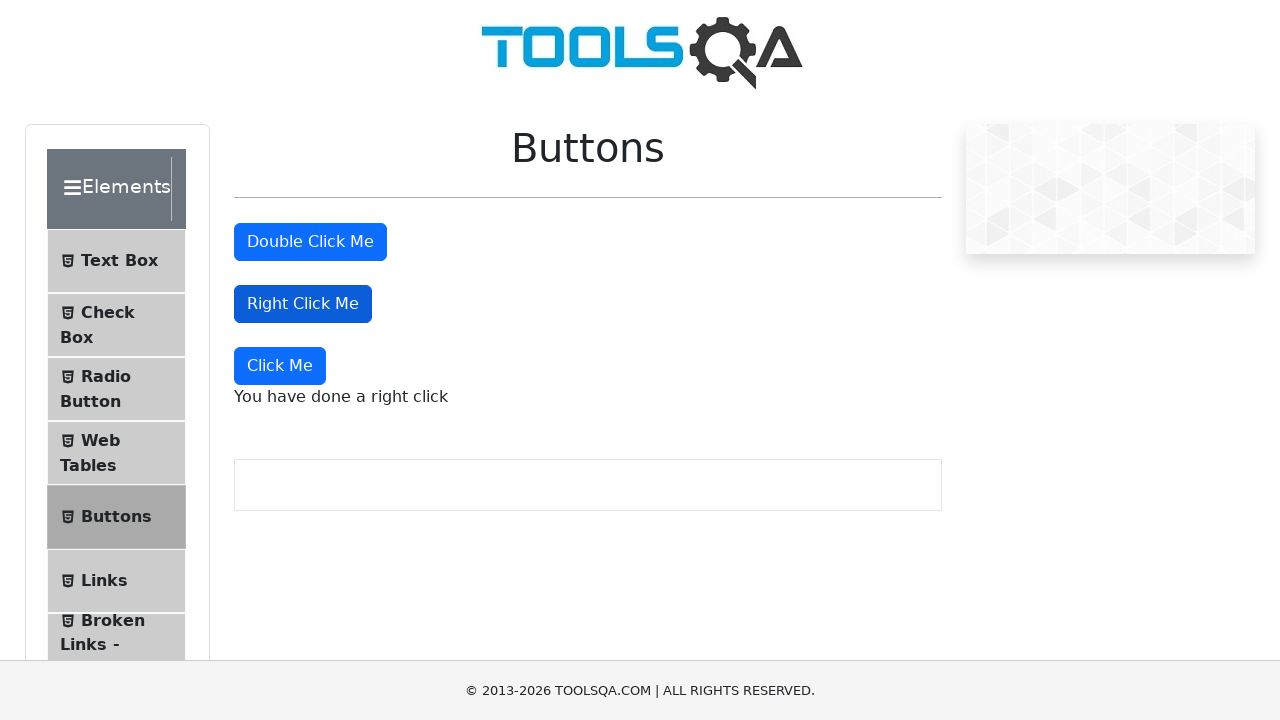

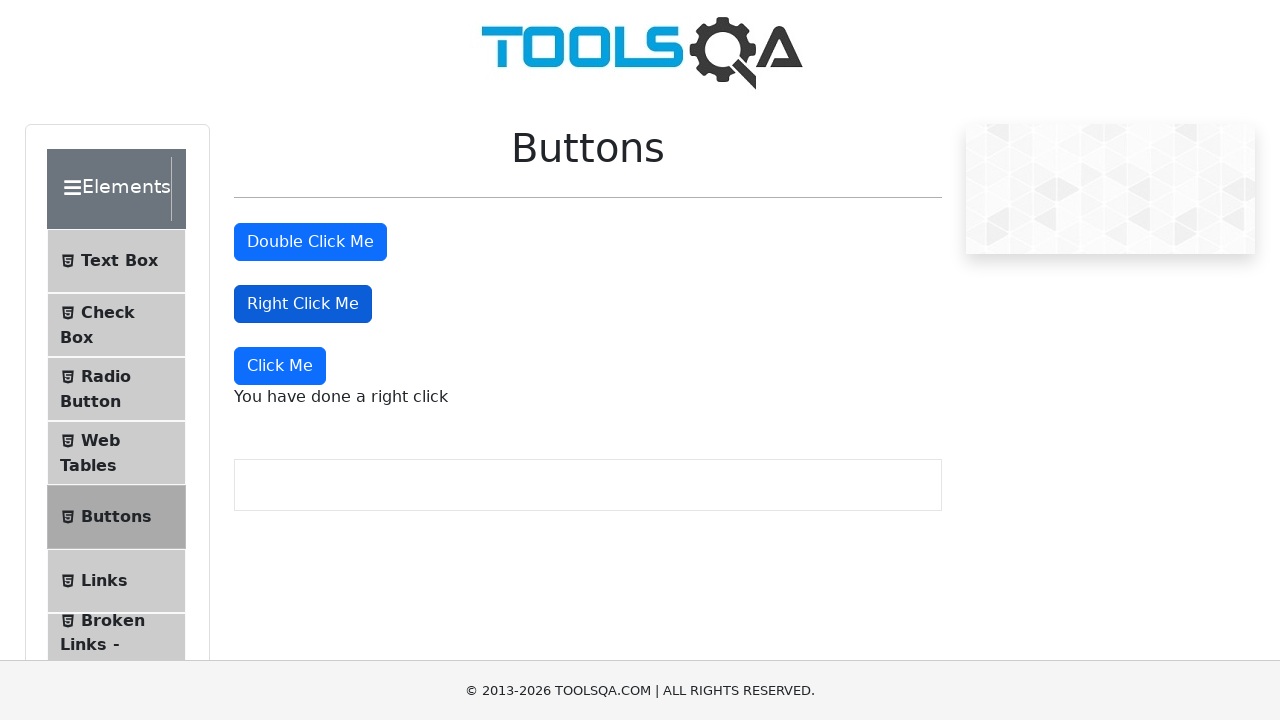